Tests a simple form by filling in first name, last name, city, and country fields, then clicking the submit button to complete the form submission.

Starting URL: http://suninjuly.github.io/simple_form_find_task.html

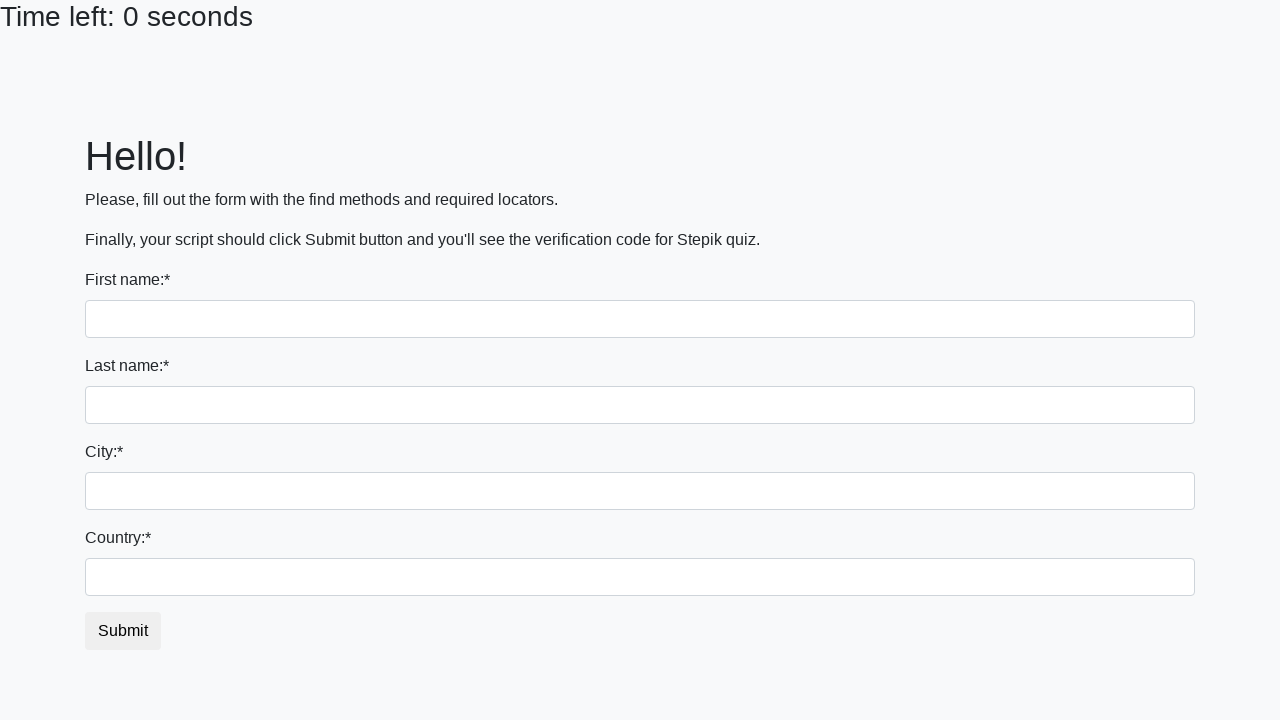

Filled first name field with 'Ivan' on input
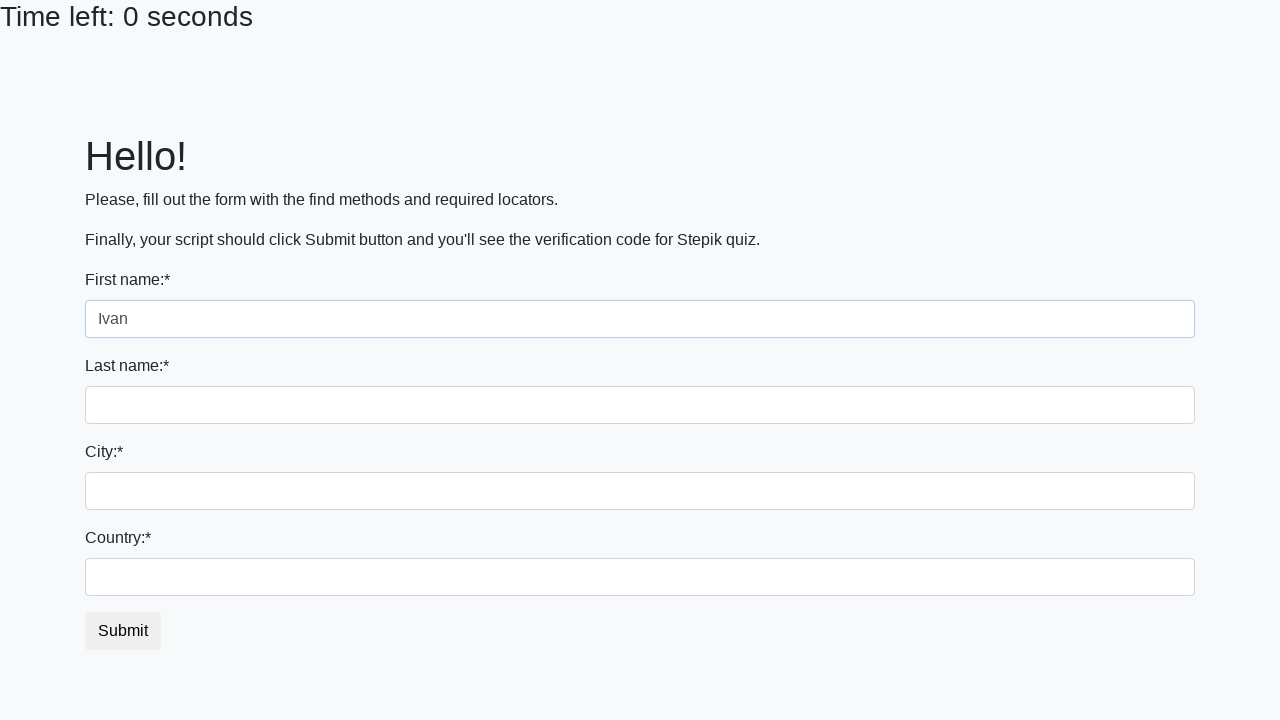

Filled last name field with 'Petrov' on input[name='last_name']
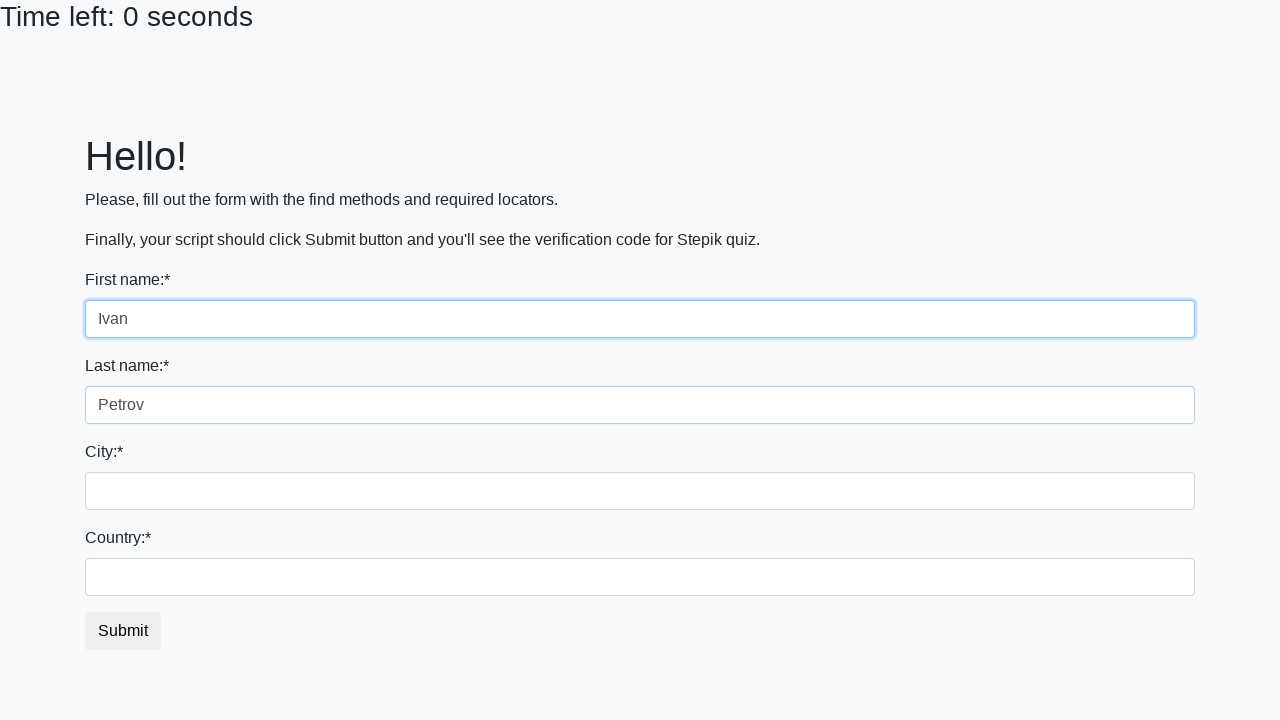

Filled city field with 'Smolensk' on .form-control.city
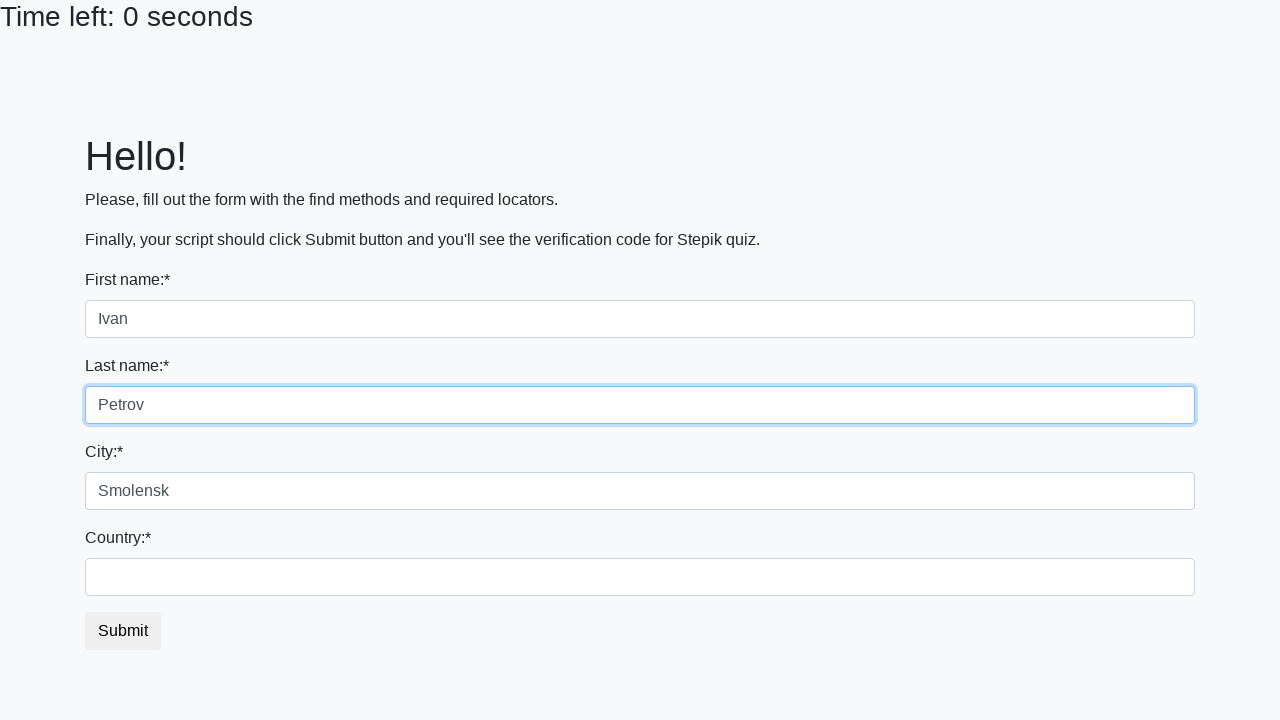

Filled country field with 'Russia' on #country
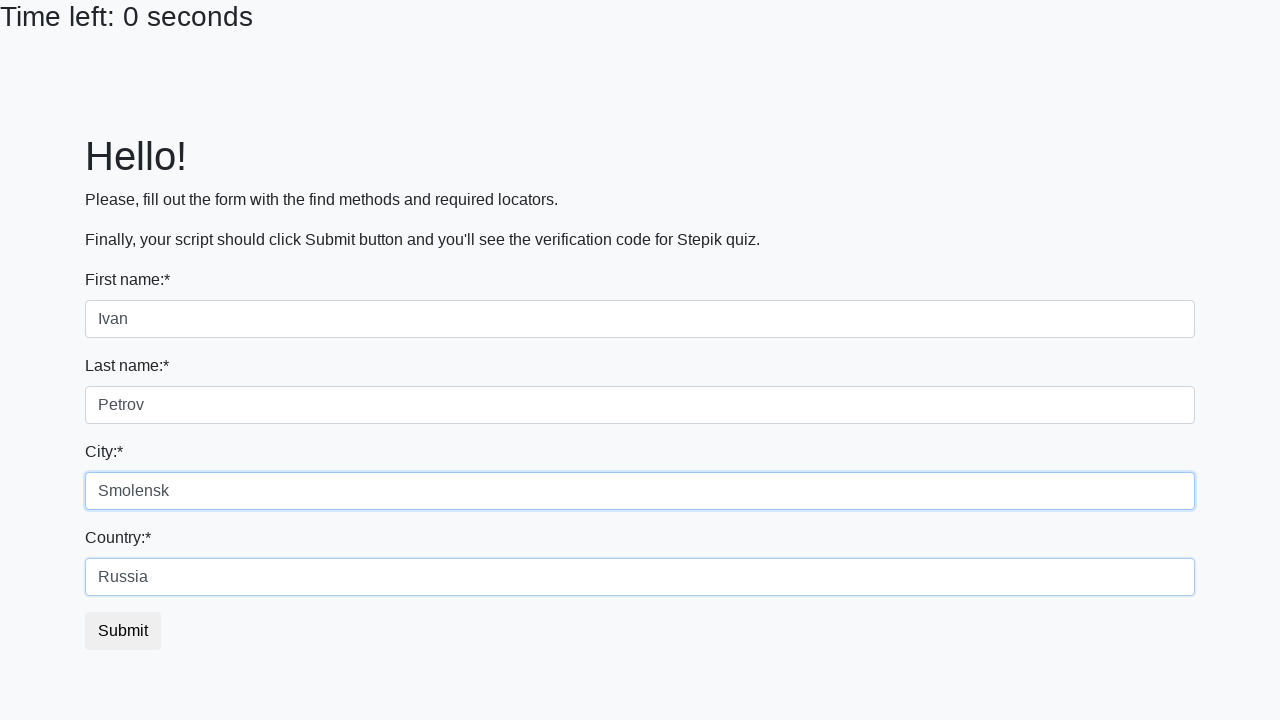

Clicked submit button to complete form submission at (123, 631) on button.btn
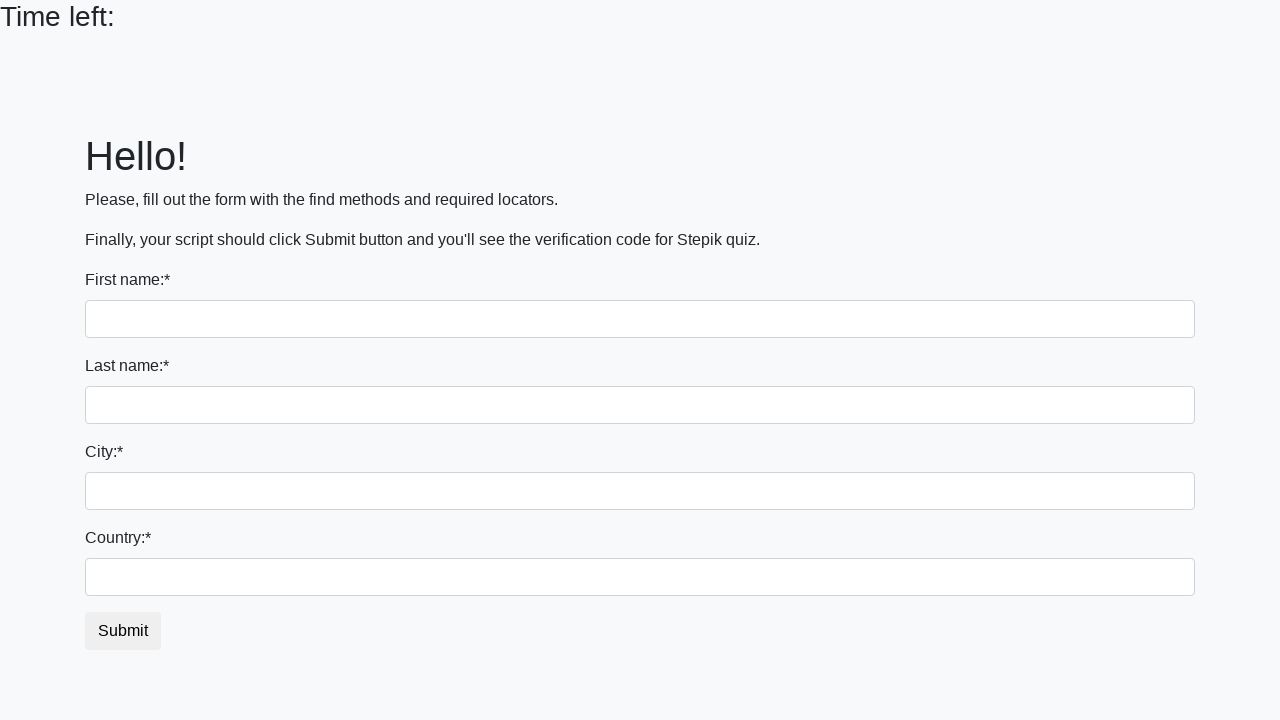

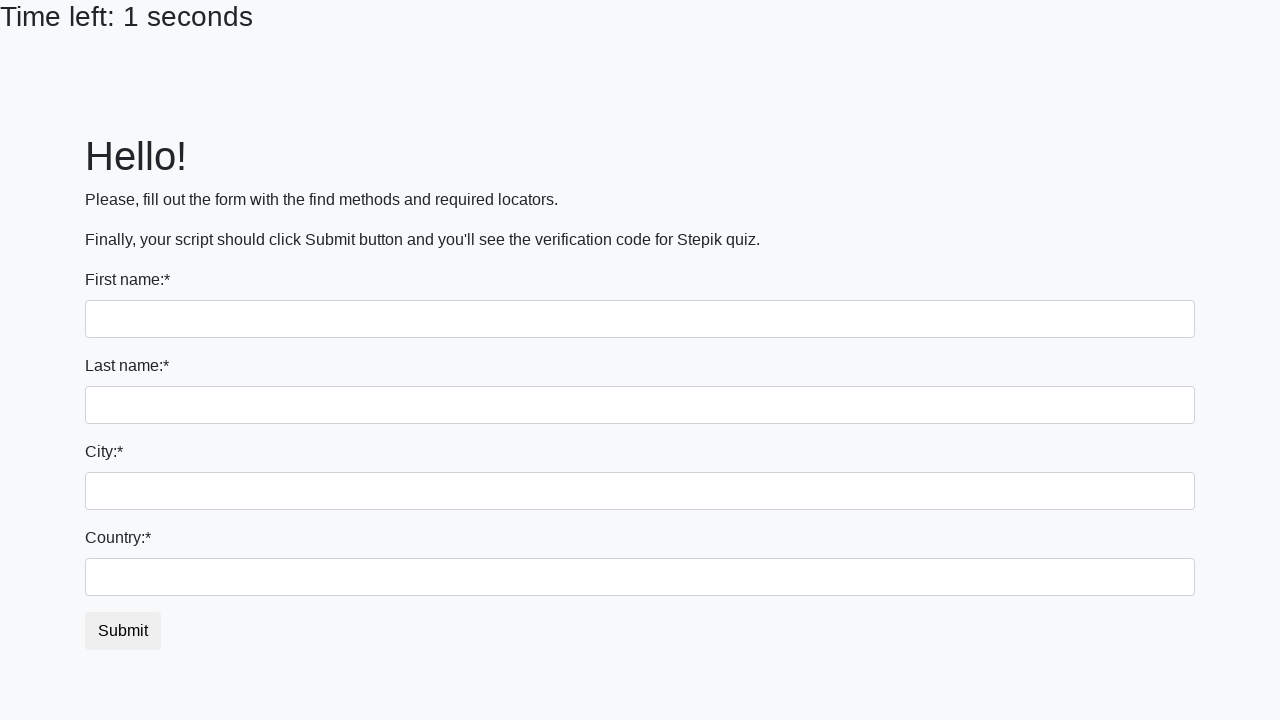